Navigates to the calorie calculator page and verifies that the information table with class 'cinfoT' is present and visible

Starting URL: https://www.calculator.net/calorie-calculator.html

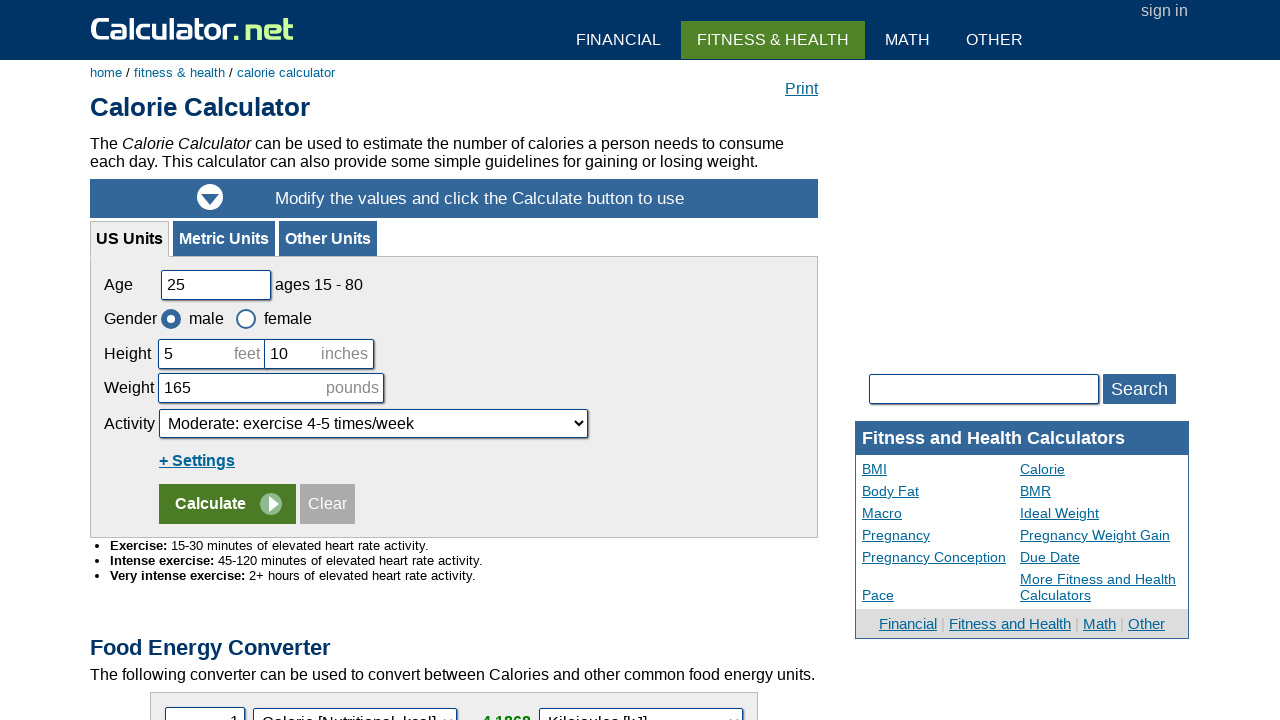

Waited for calorie info table with class 'cinfoT' to be present
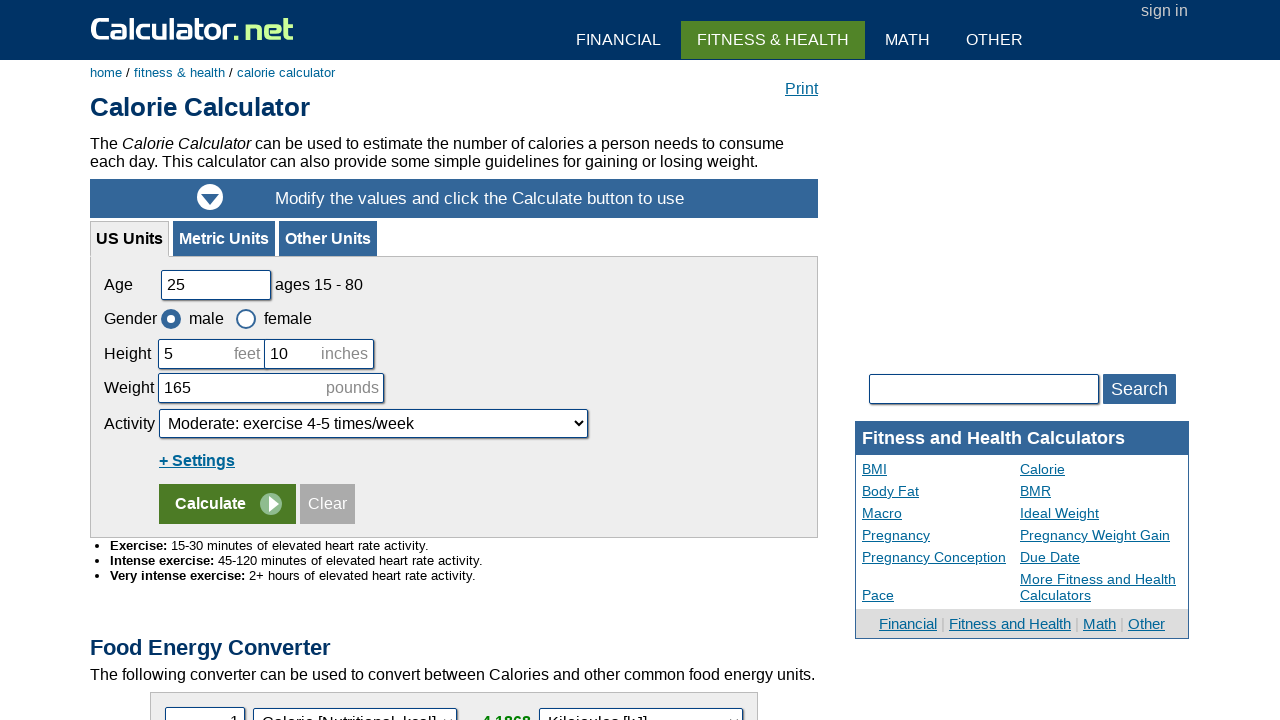

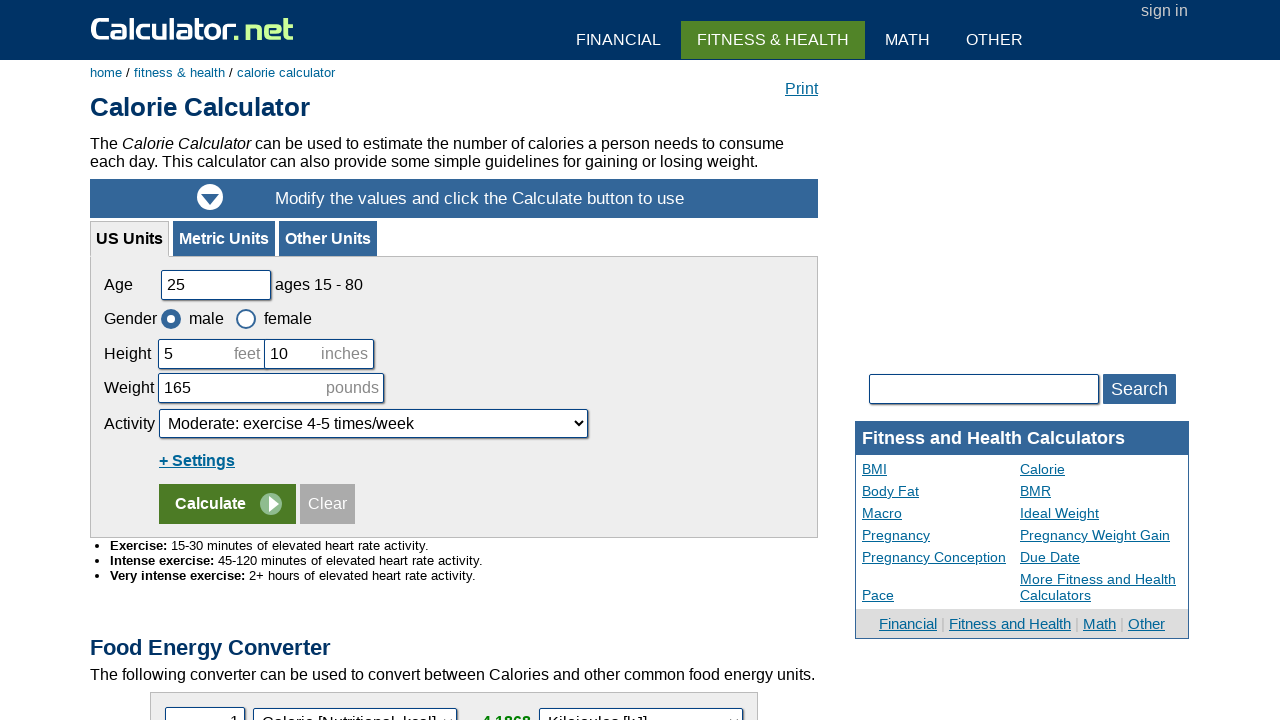